Tests checkbox selection on a basic HTML form by checking multiple checkboxes

Starting URL: https://testpages.eviltester.com/styled/basic-html-form-test.html

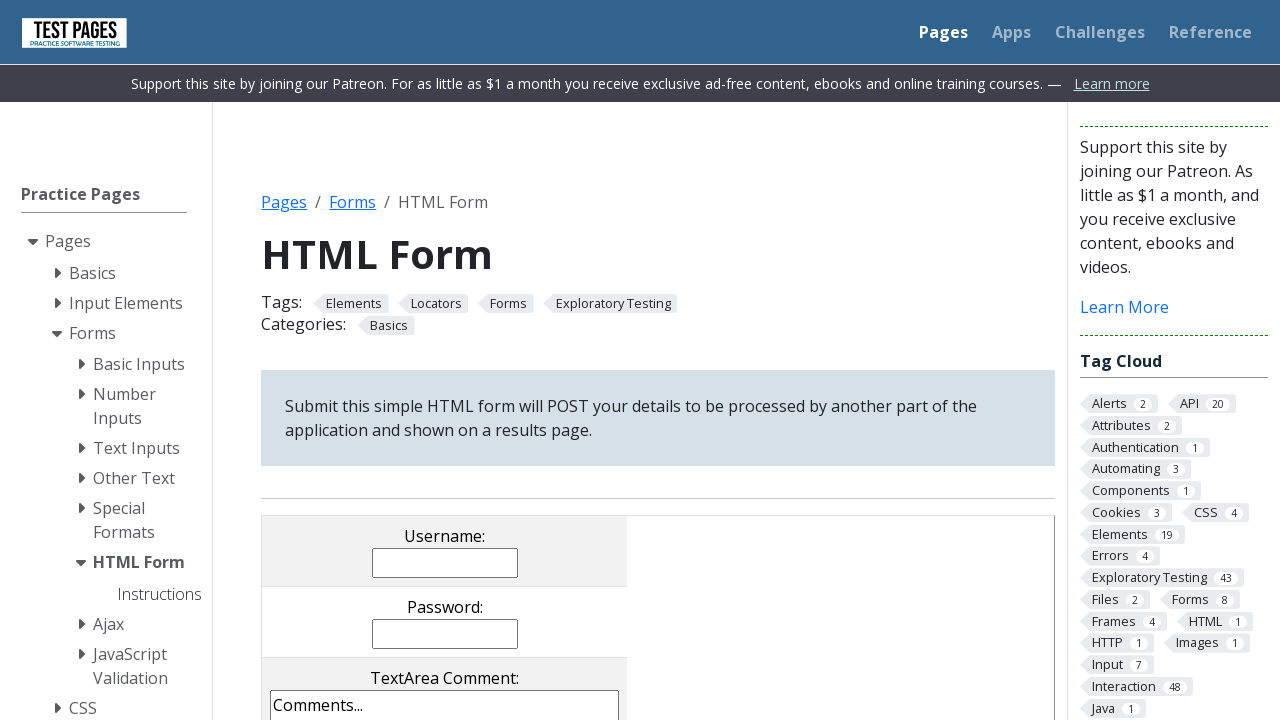

Checked the first checkbox (cb1) at (299, 360) on input[name='checkboxes[]'][value='cb1']
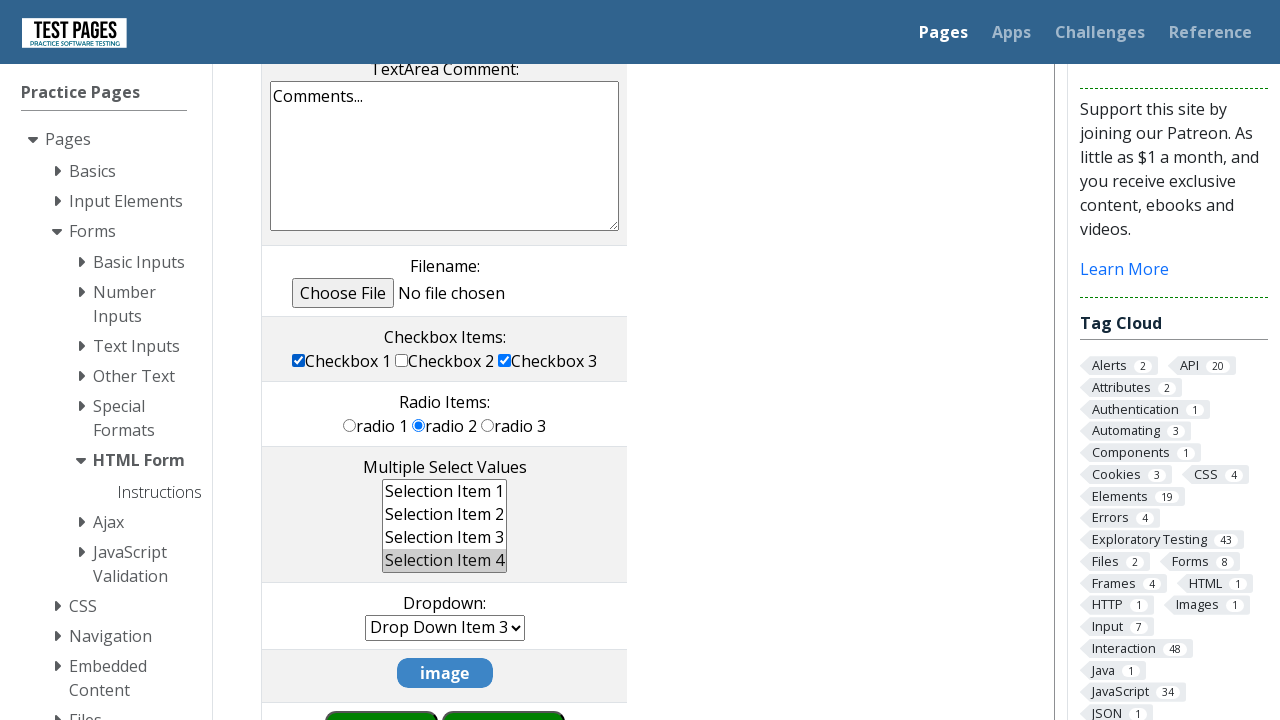

Clicked and checked the second checkbox (cb2) at (402, 360) on input[value='cb2']
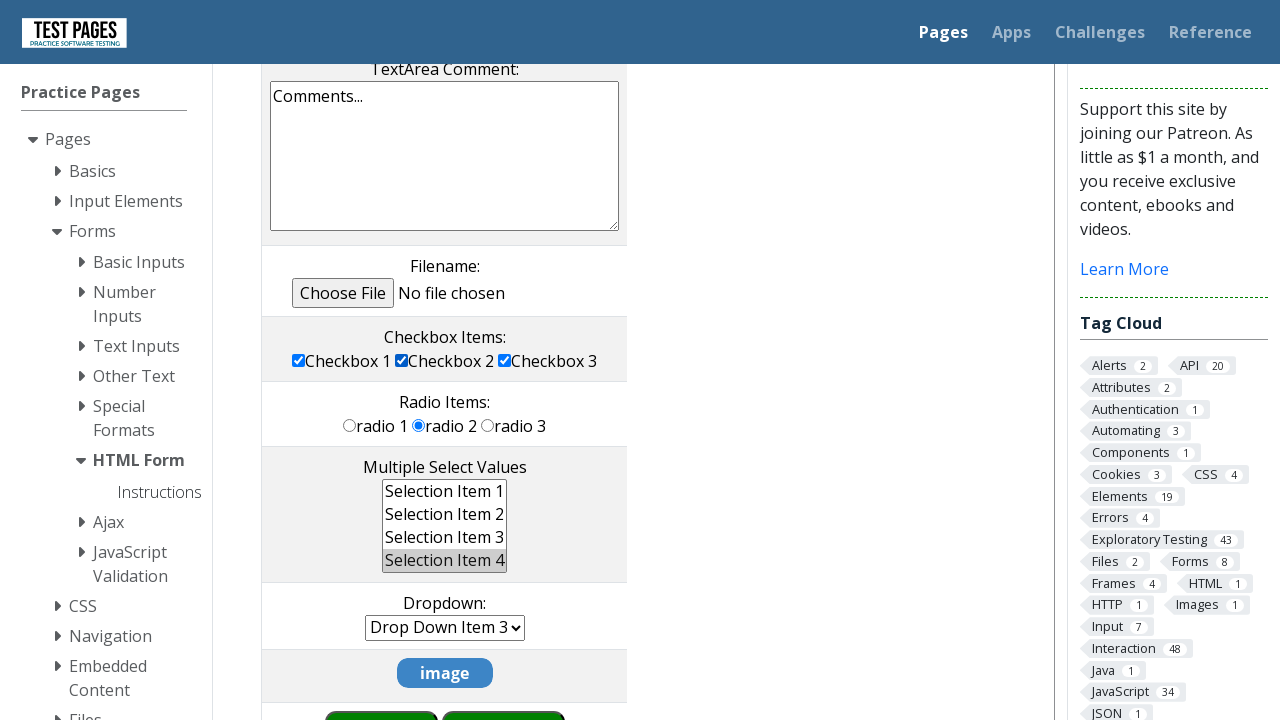

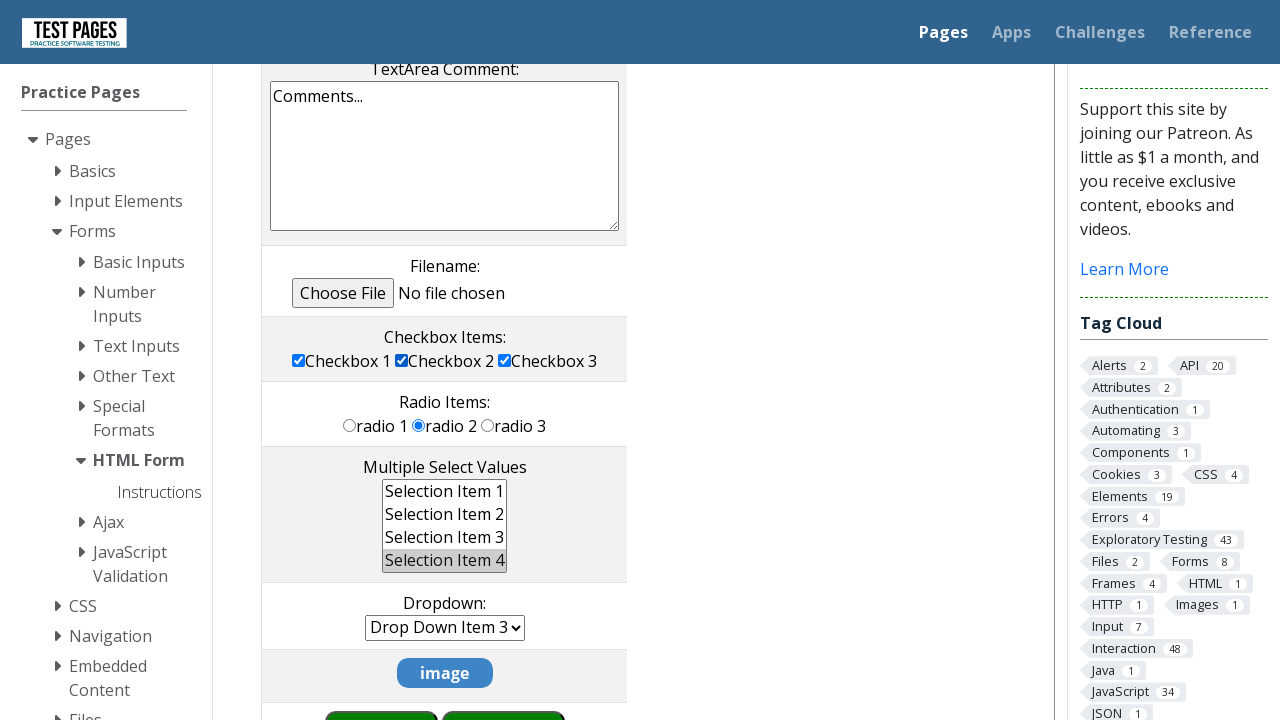